Tests drag and drop functionality by dragging an element and dropping it to a target location

Starting URL: http://sahitest.com/demo/dragDropMooTools.htm

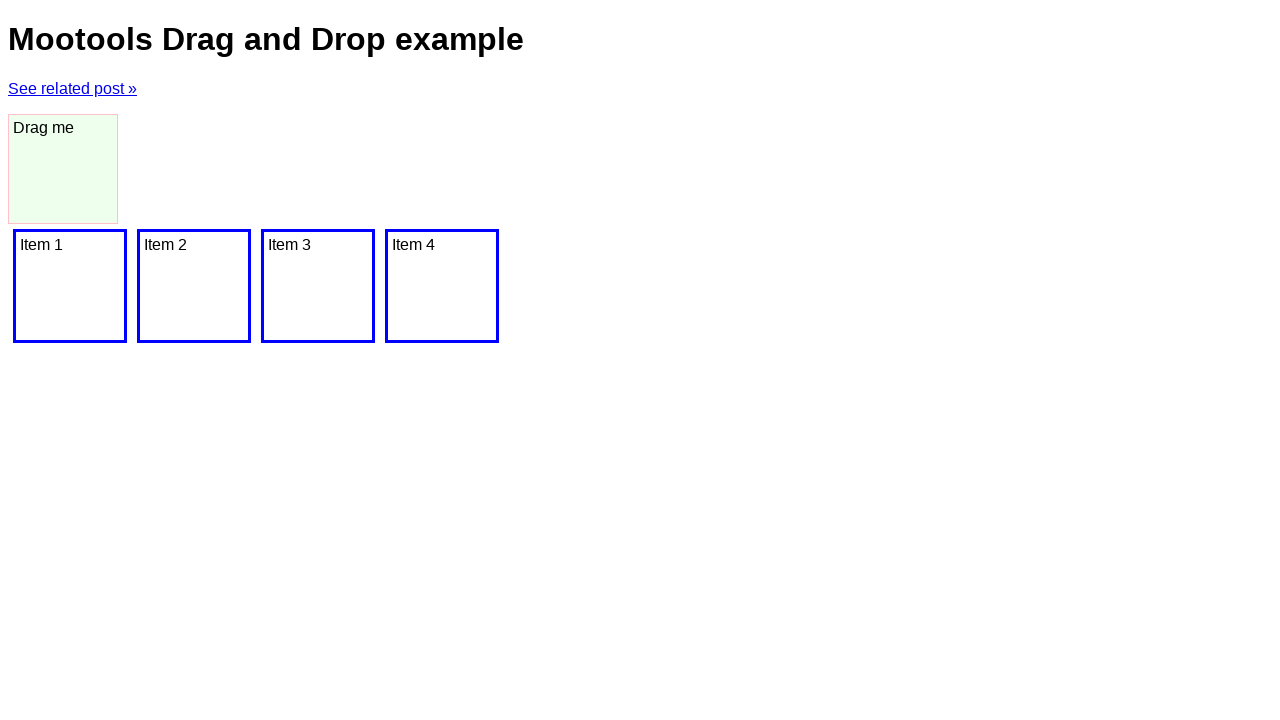

Navigated to drag and drop demo page
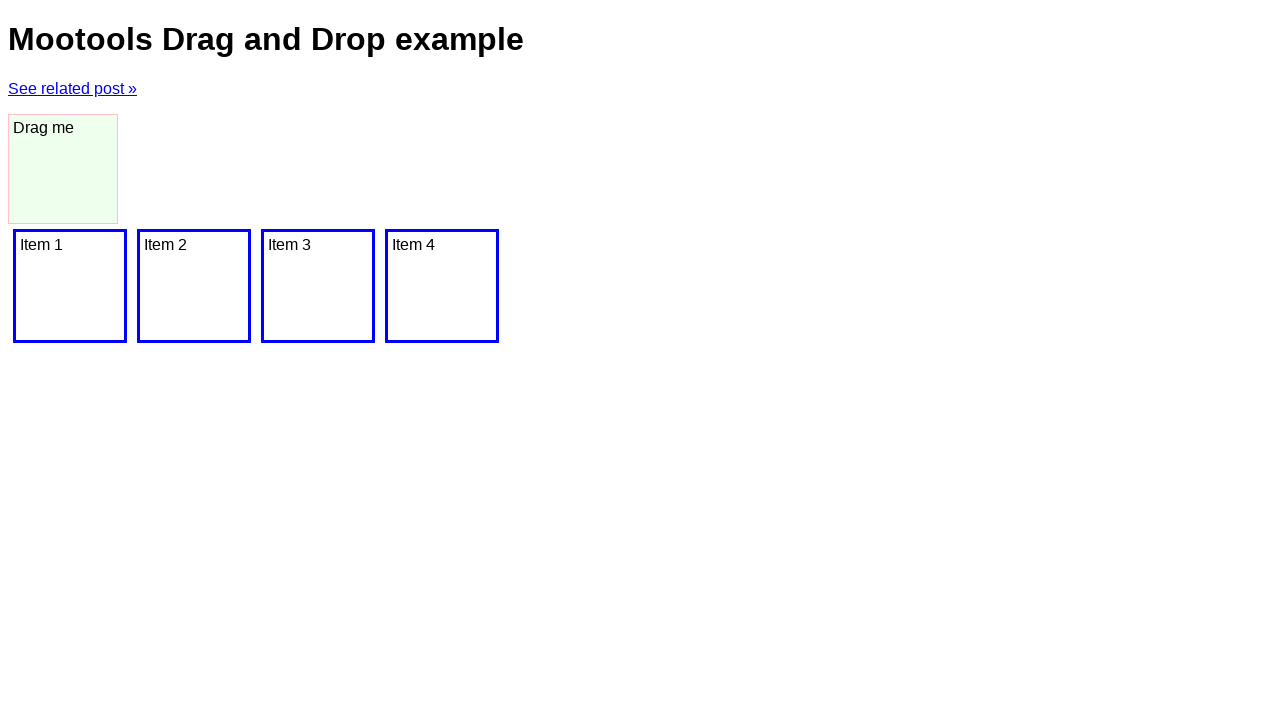

Located drag source element with ID 'dragger'
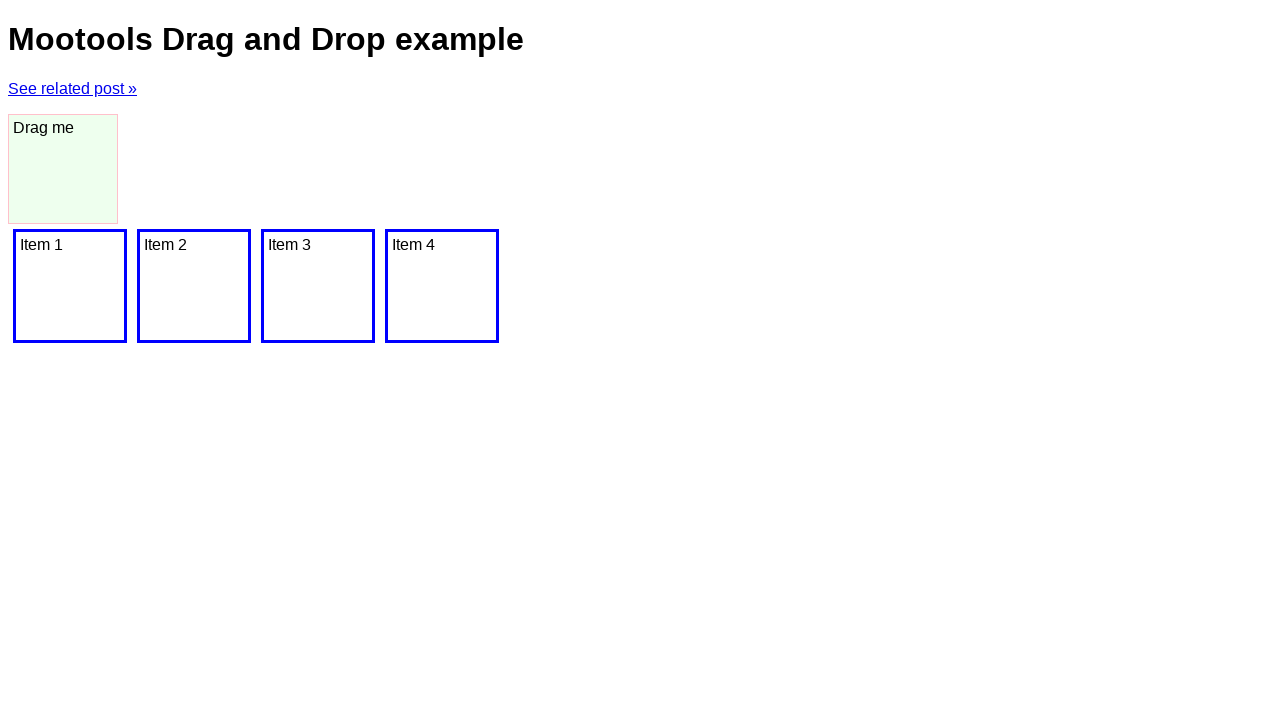

Located drop target element at /html/body/div[2]
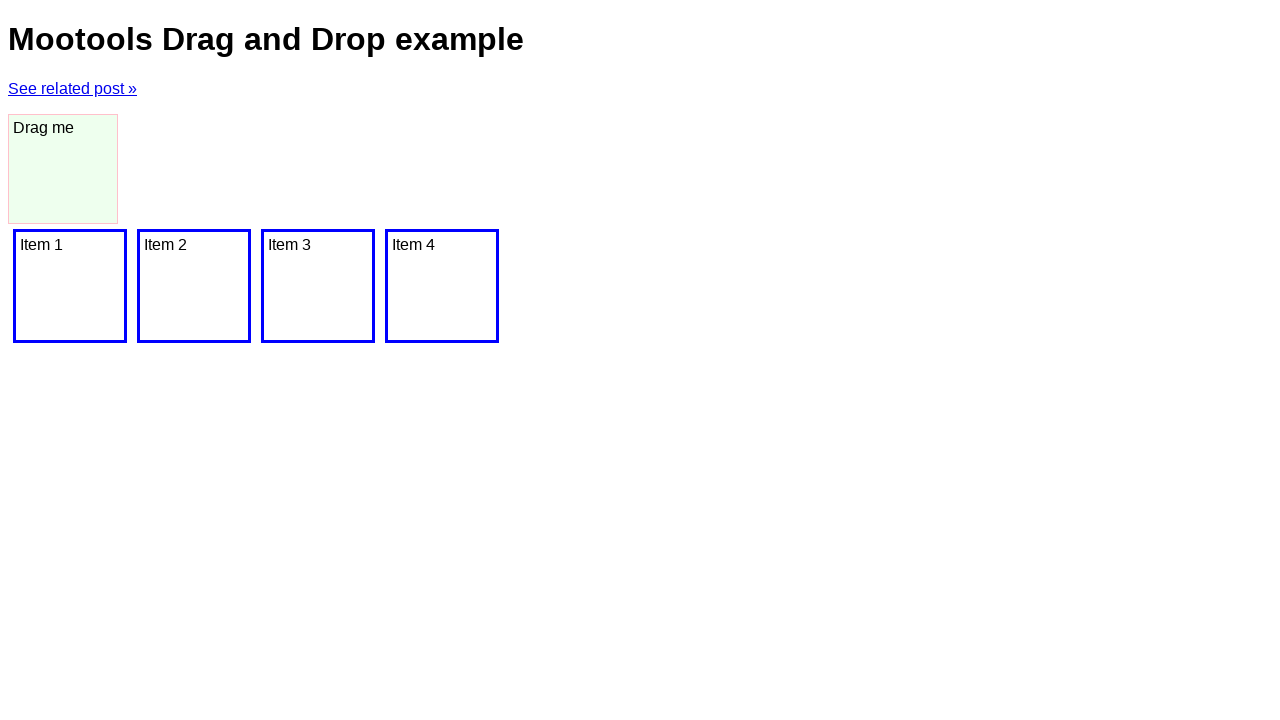

Dragged element from source to target location at (70, 286)
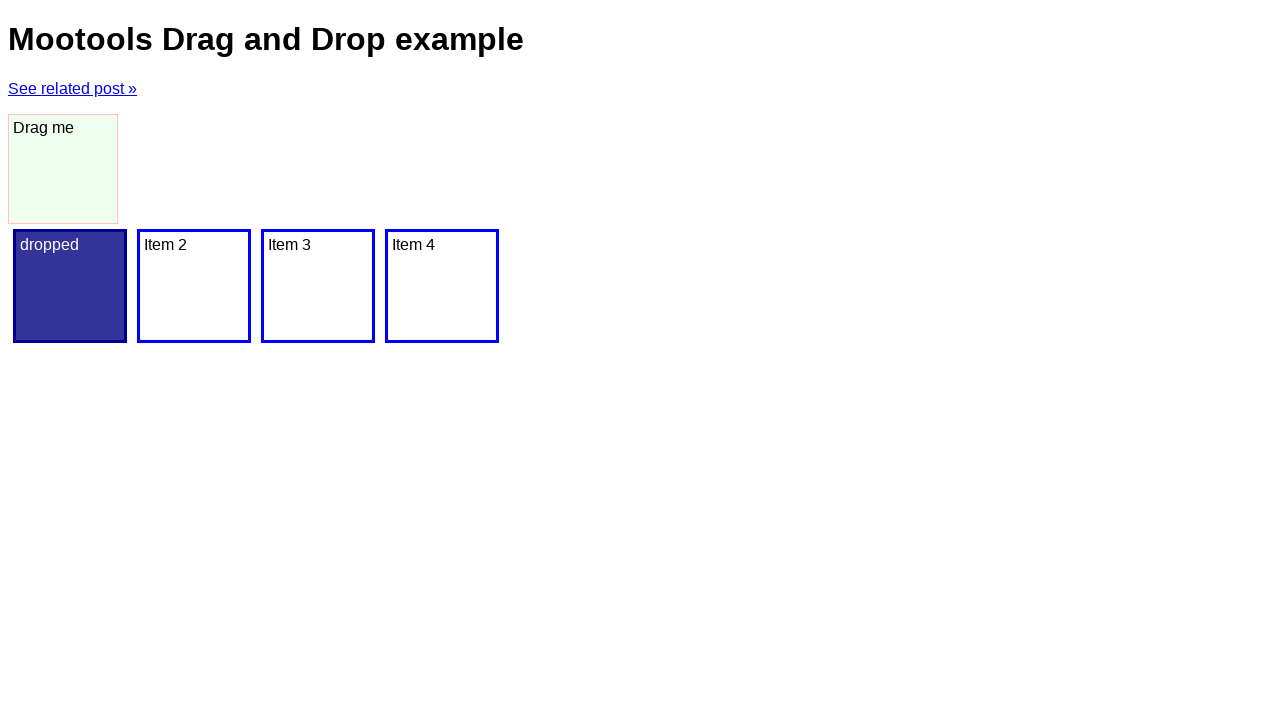

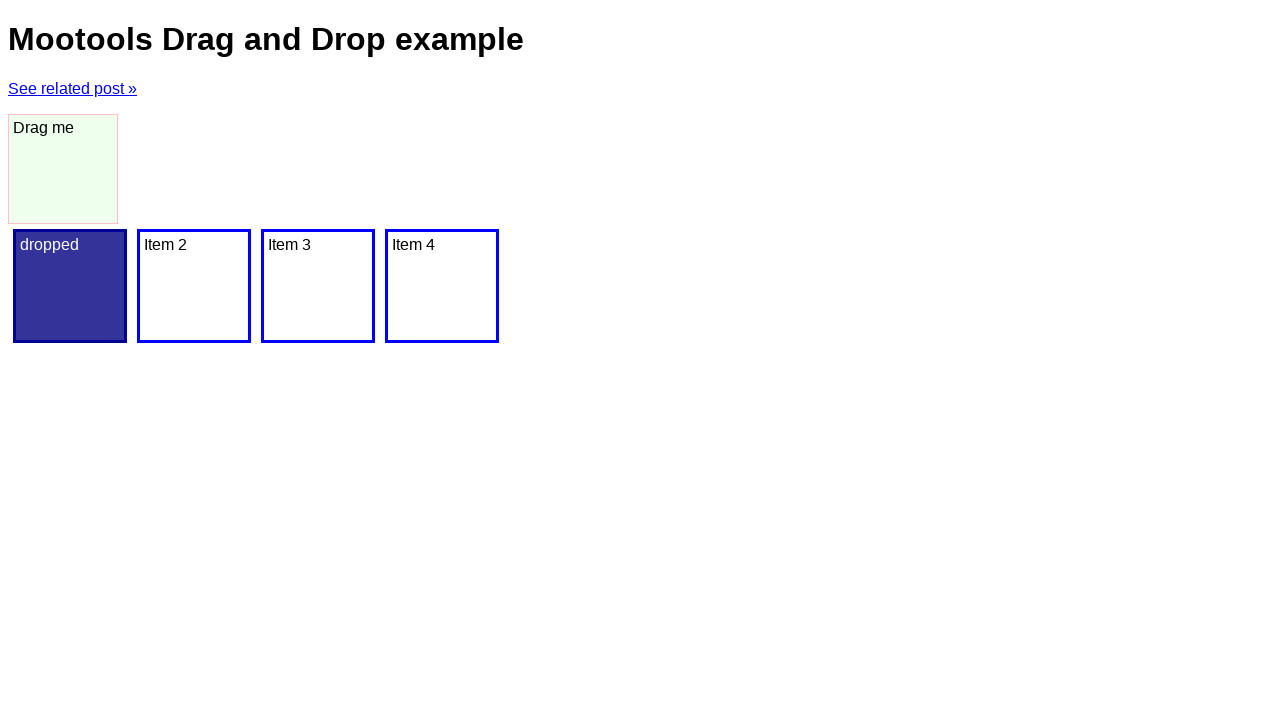